Tests removing a product from cart by first adding it and verifying cart display.

Starting URL: https://www.bstackdemo.com

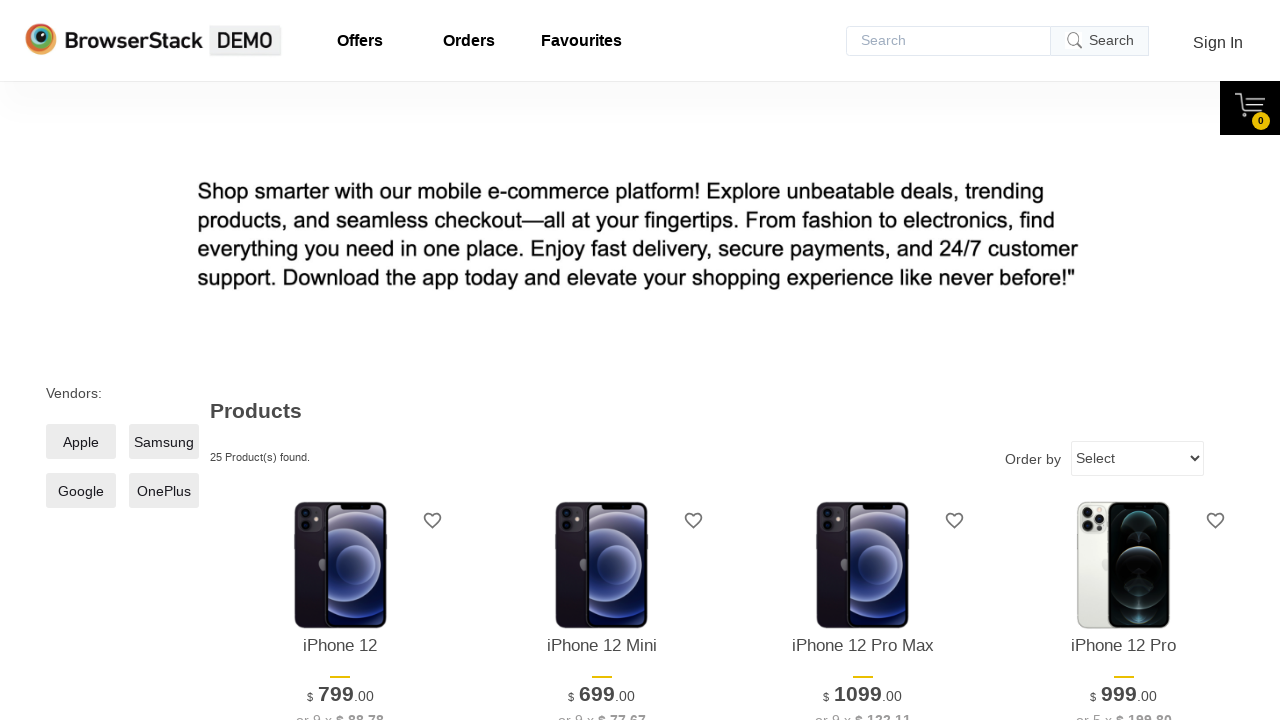

Waited for first product to be visible
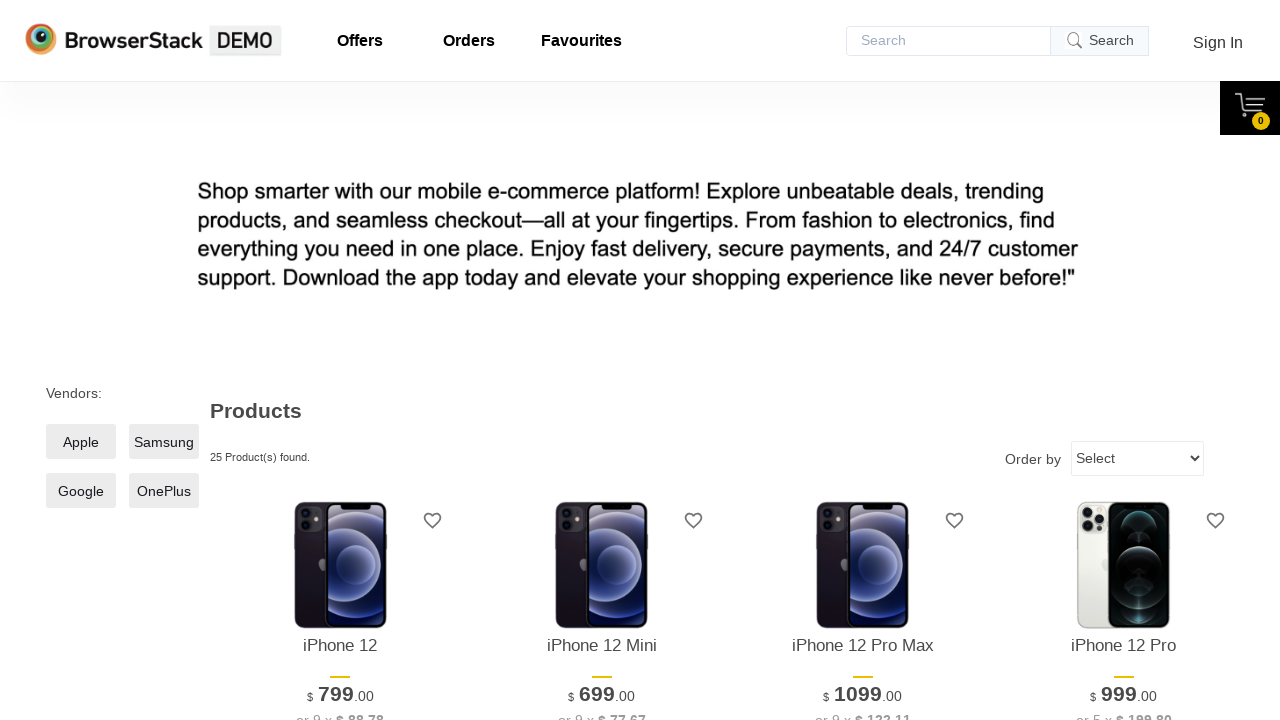

Clicked add to cart button for first product at (340, 361) on xpath=//*[@id='1']/div[4]
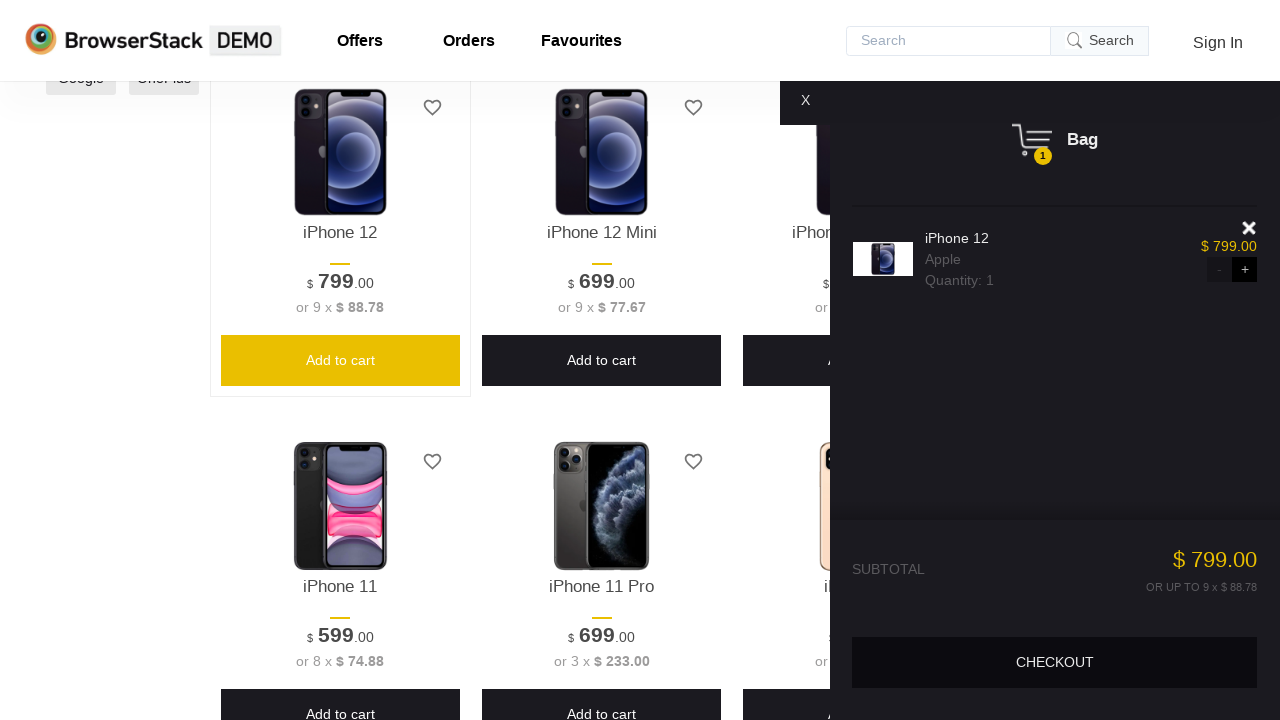

Waited for cart content to be visible
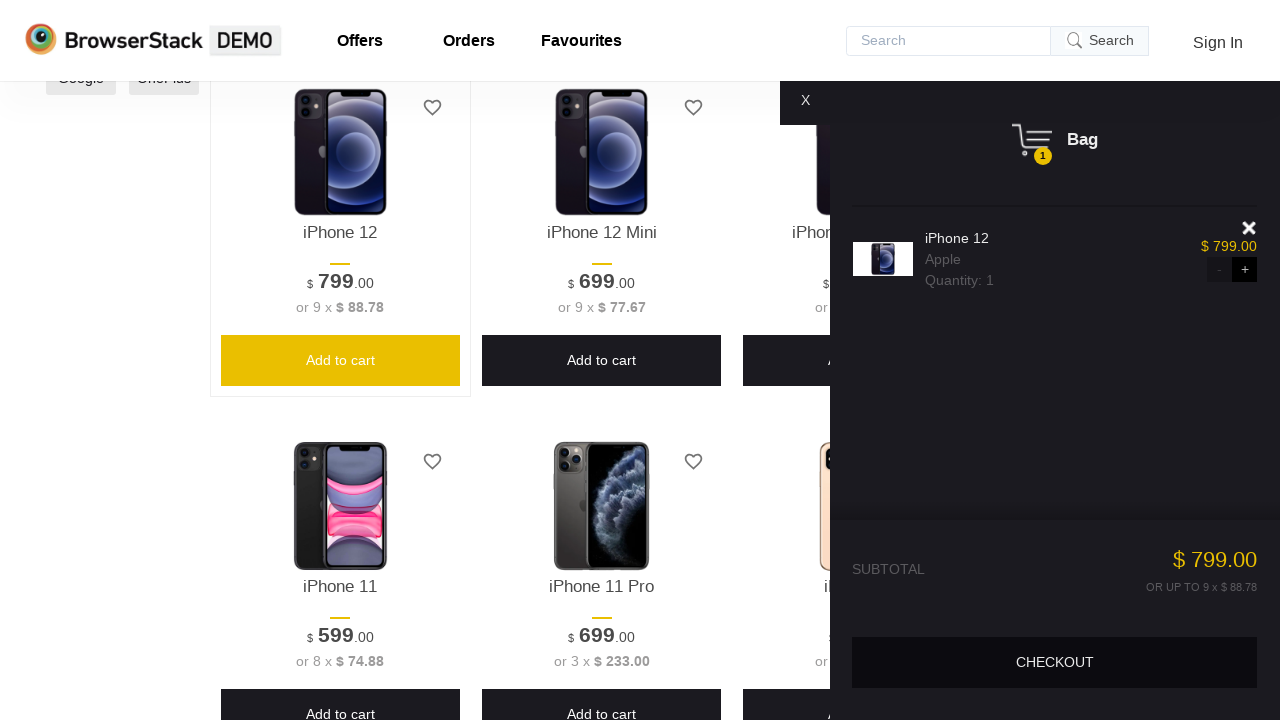

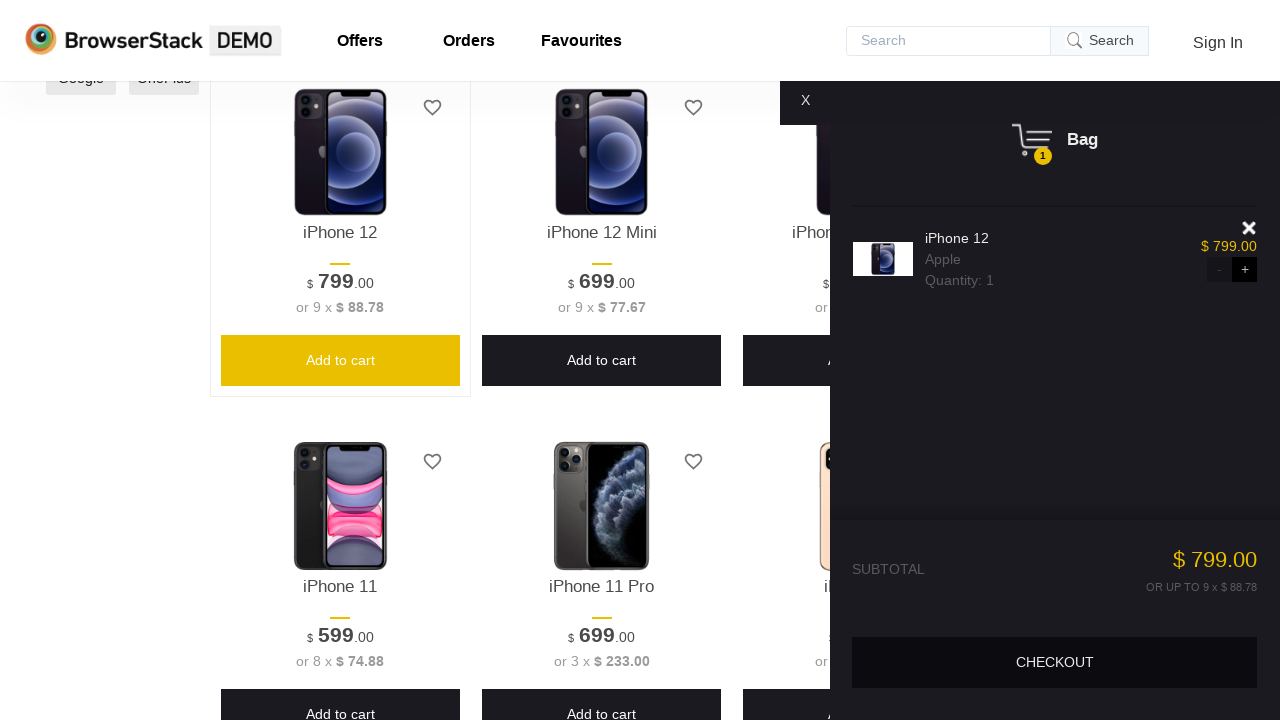